Navigates to YouTube and verifies the page title contains "video", while testing window management operations

Starting URL: https://www.youtube.com/

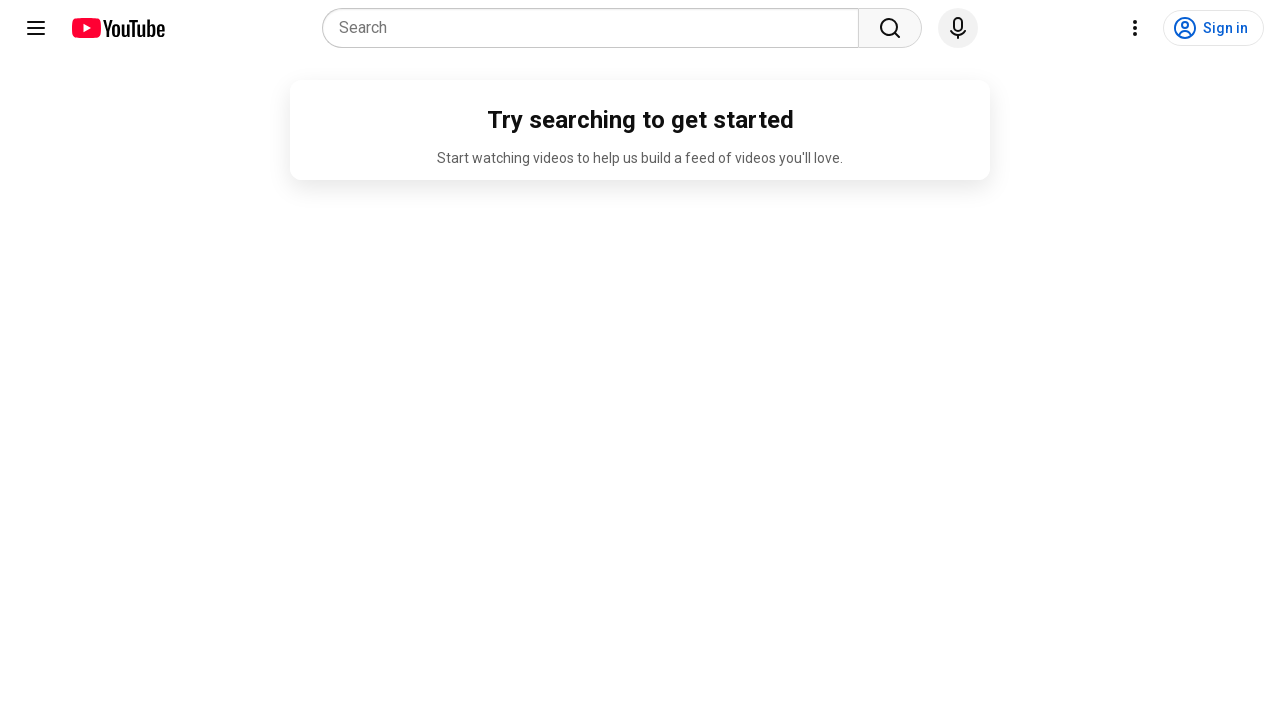

Set viewport size to 1920x1080 to maximize window
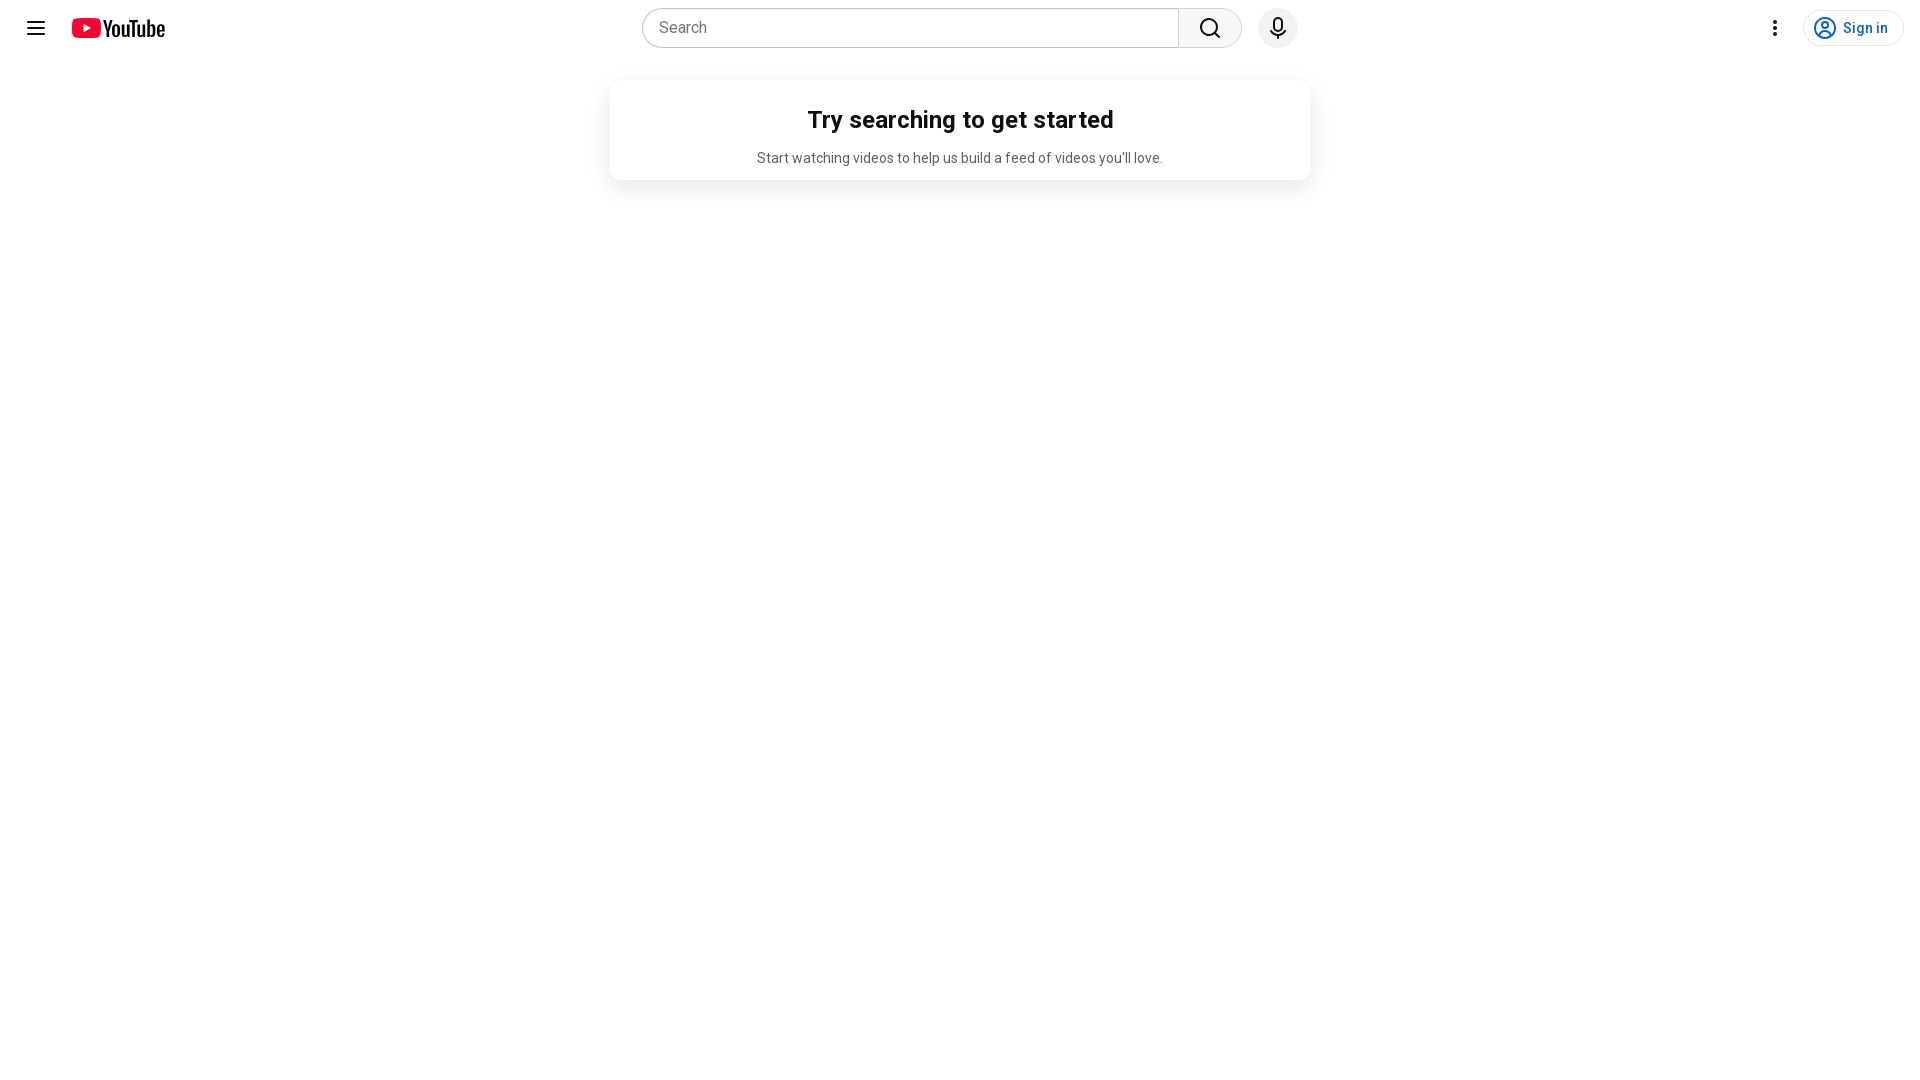

Retrieved page title
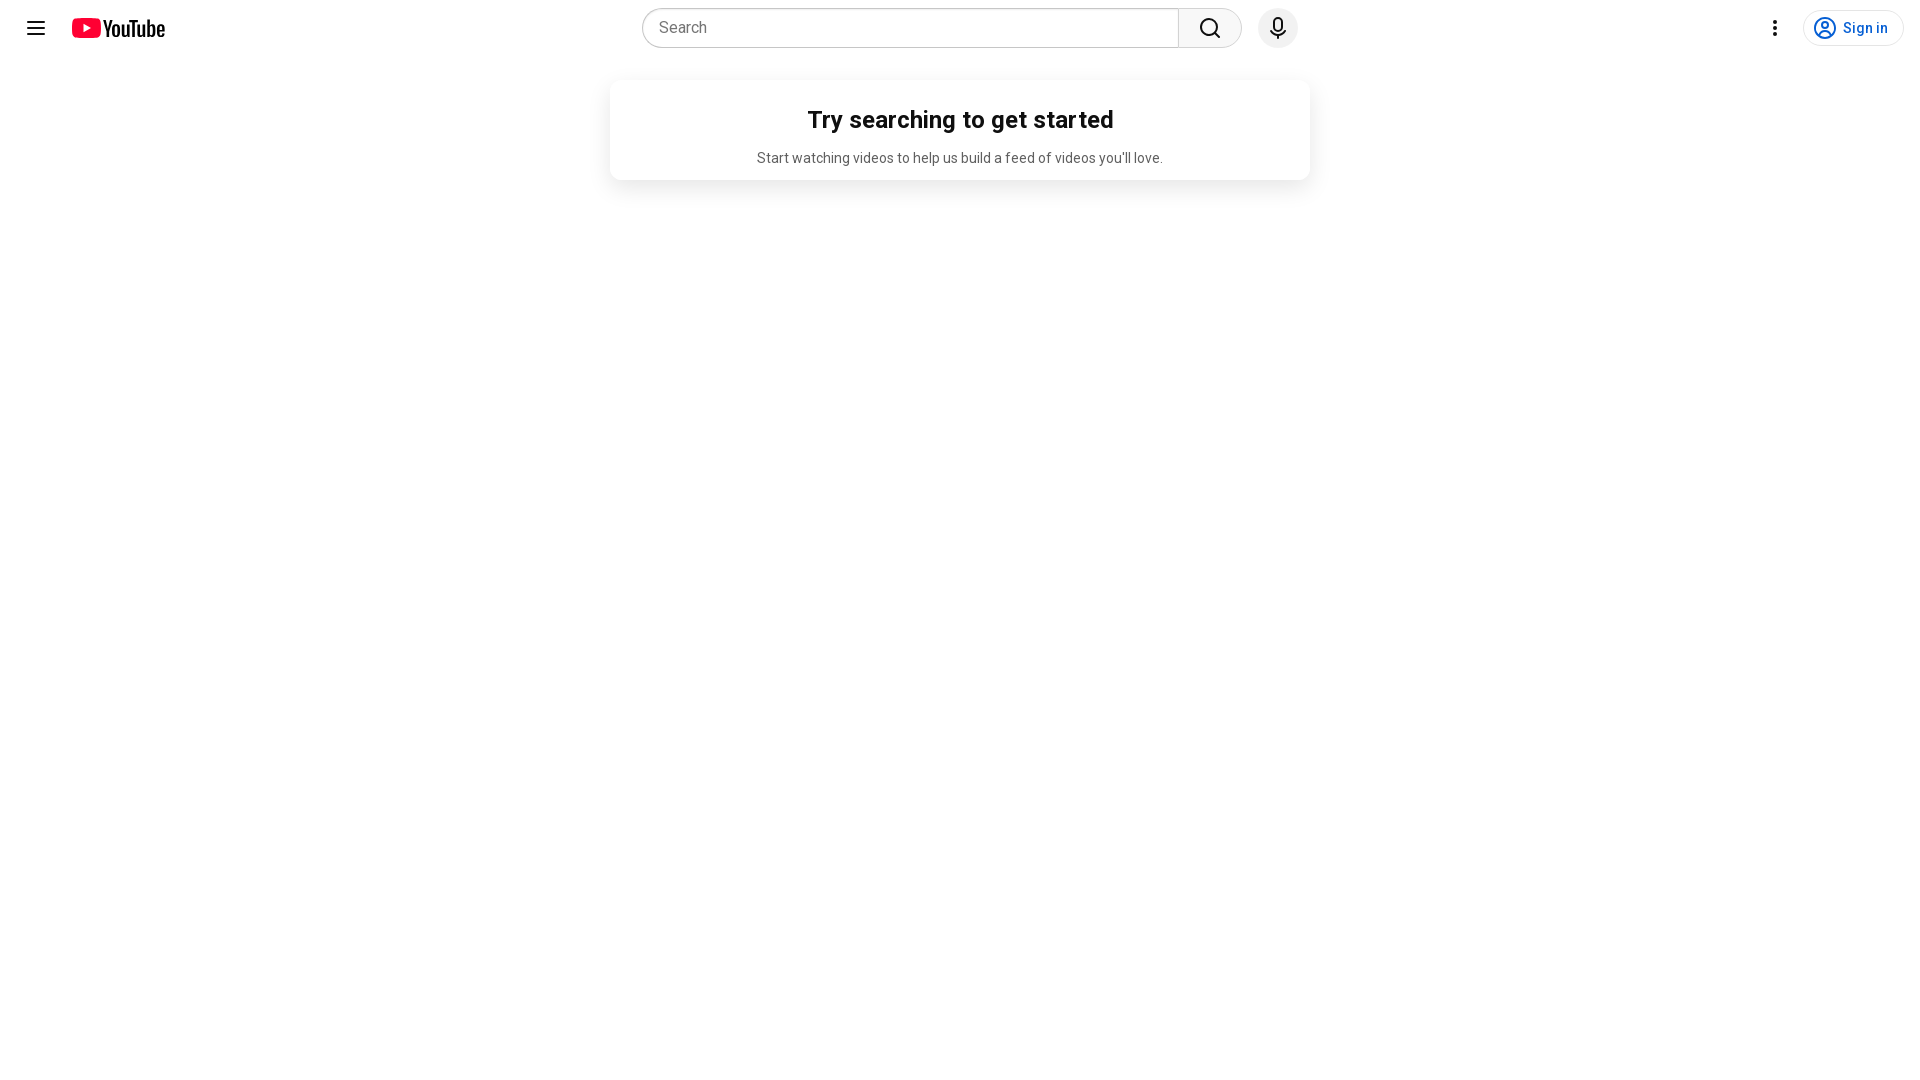

Page title does not contain 'video'
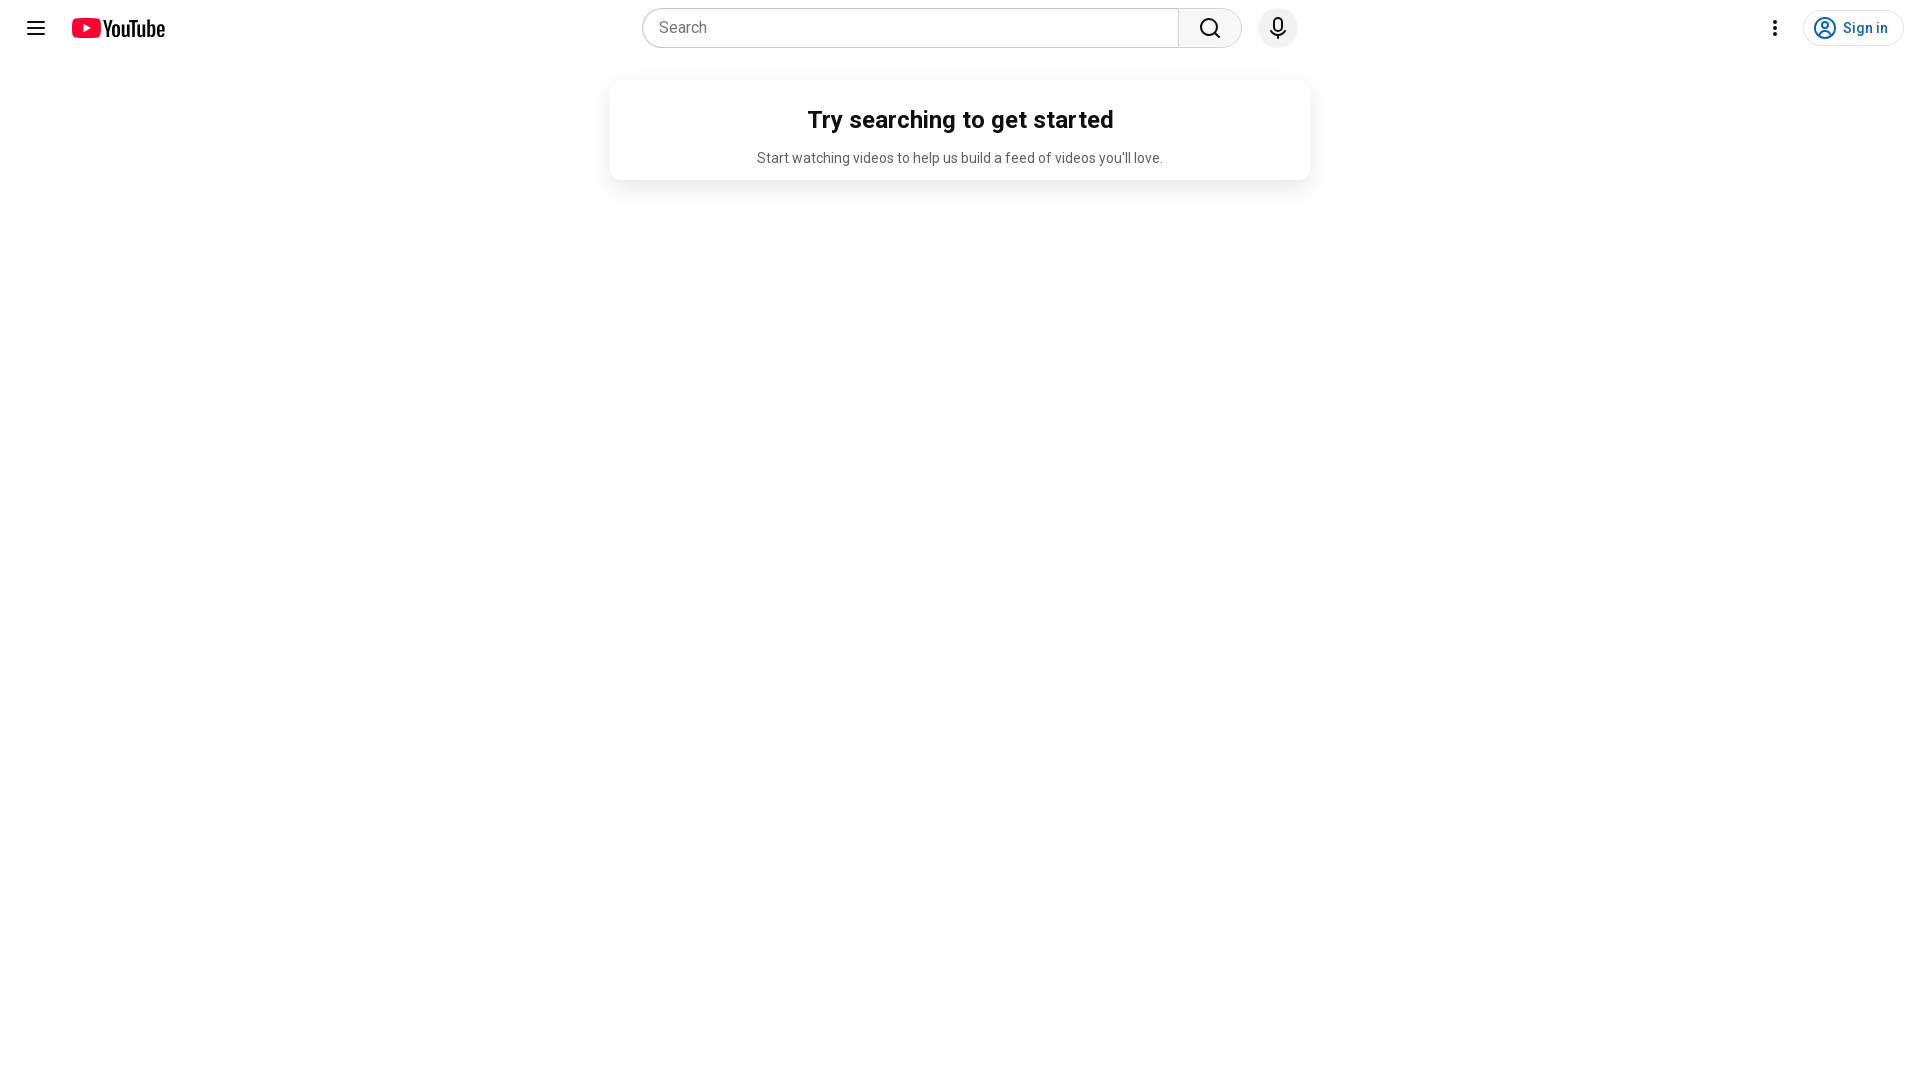

Requested fullscreen mode
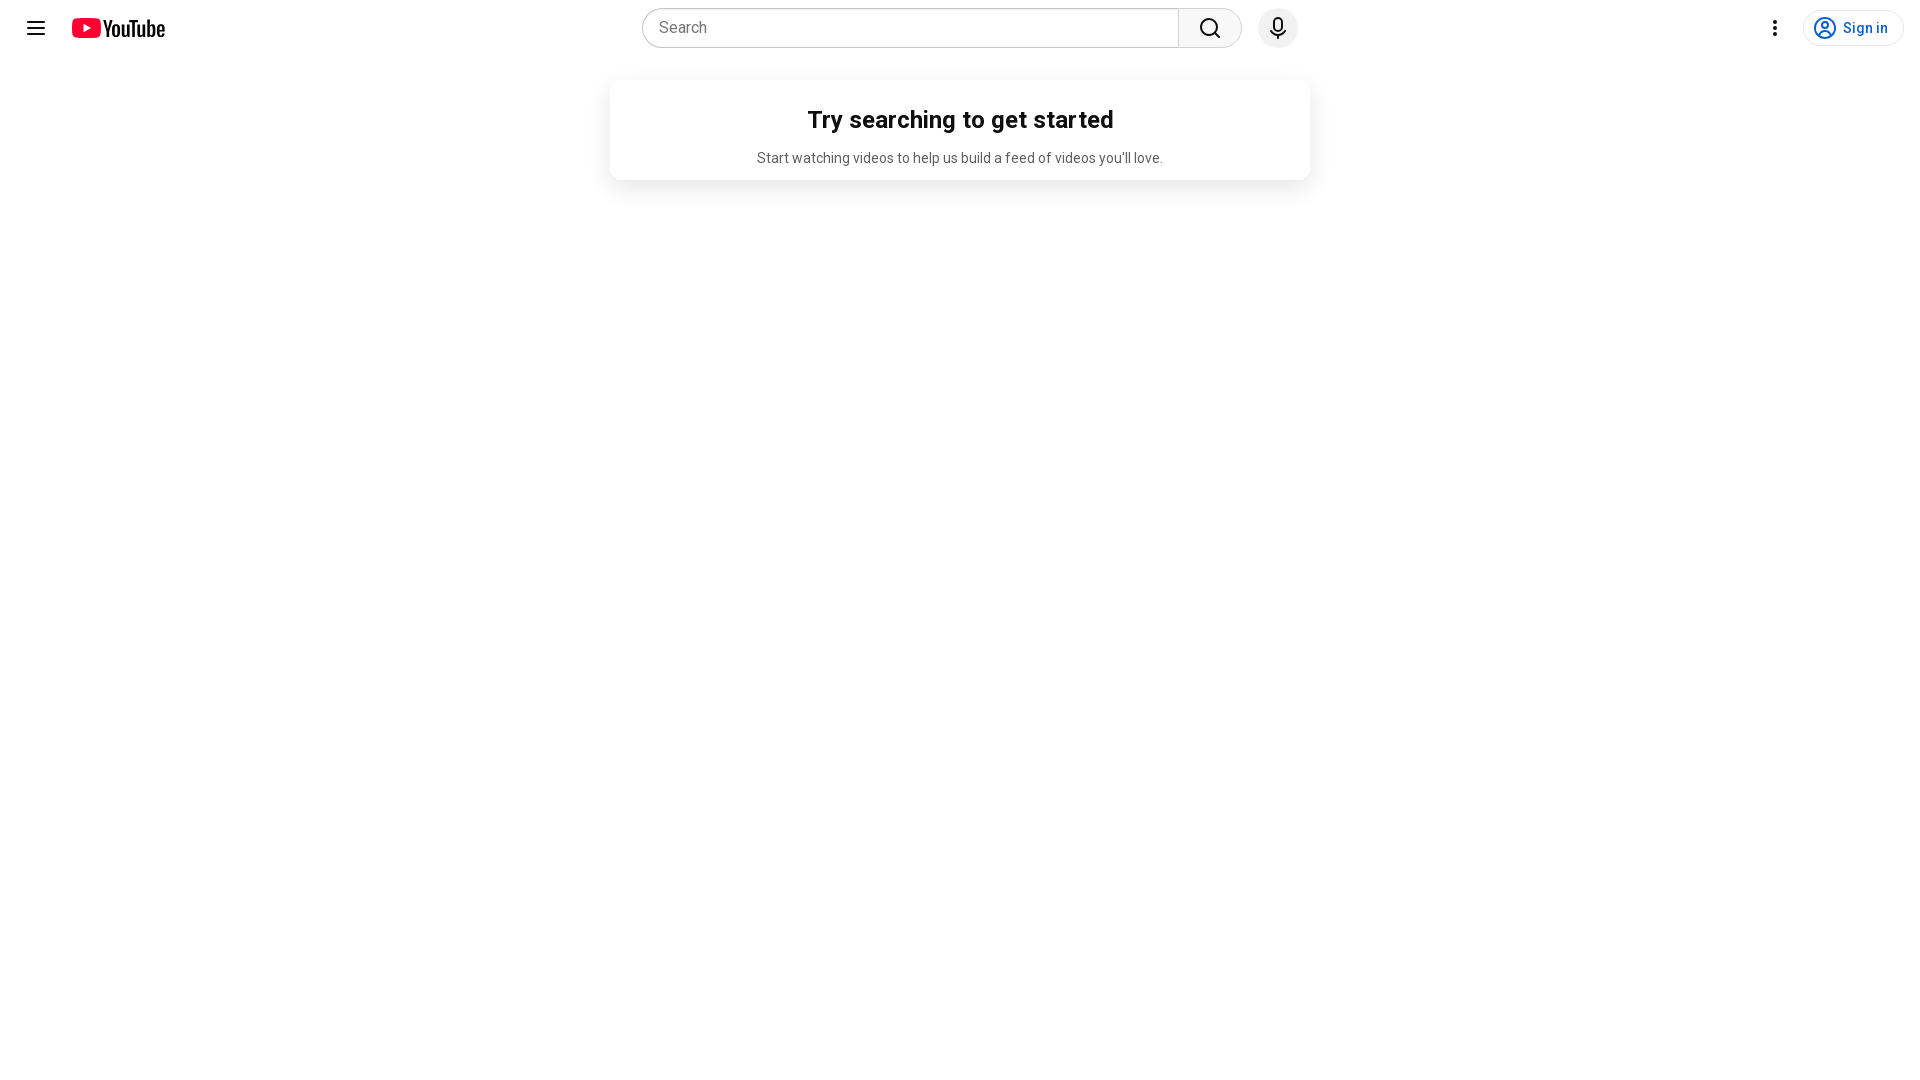

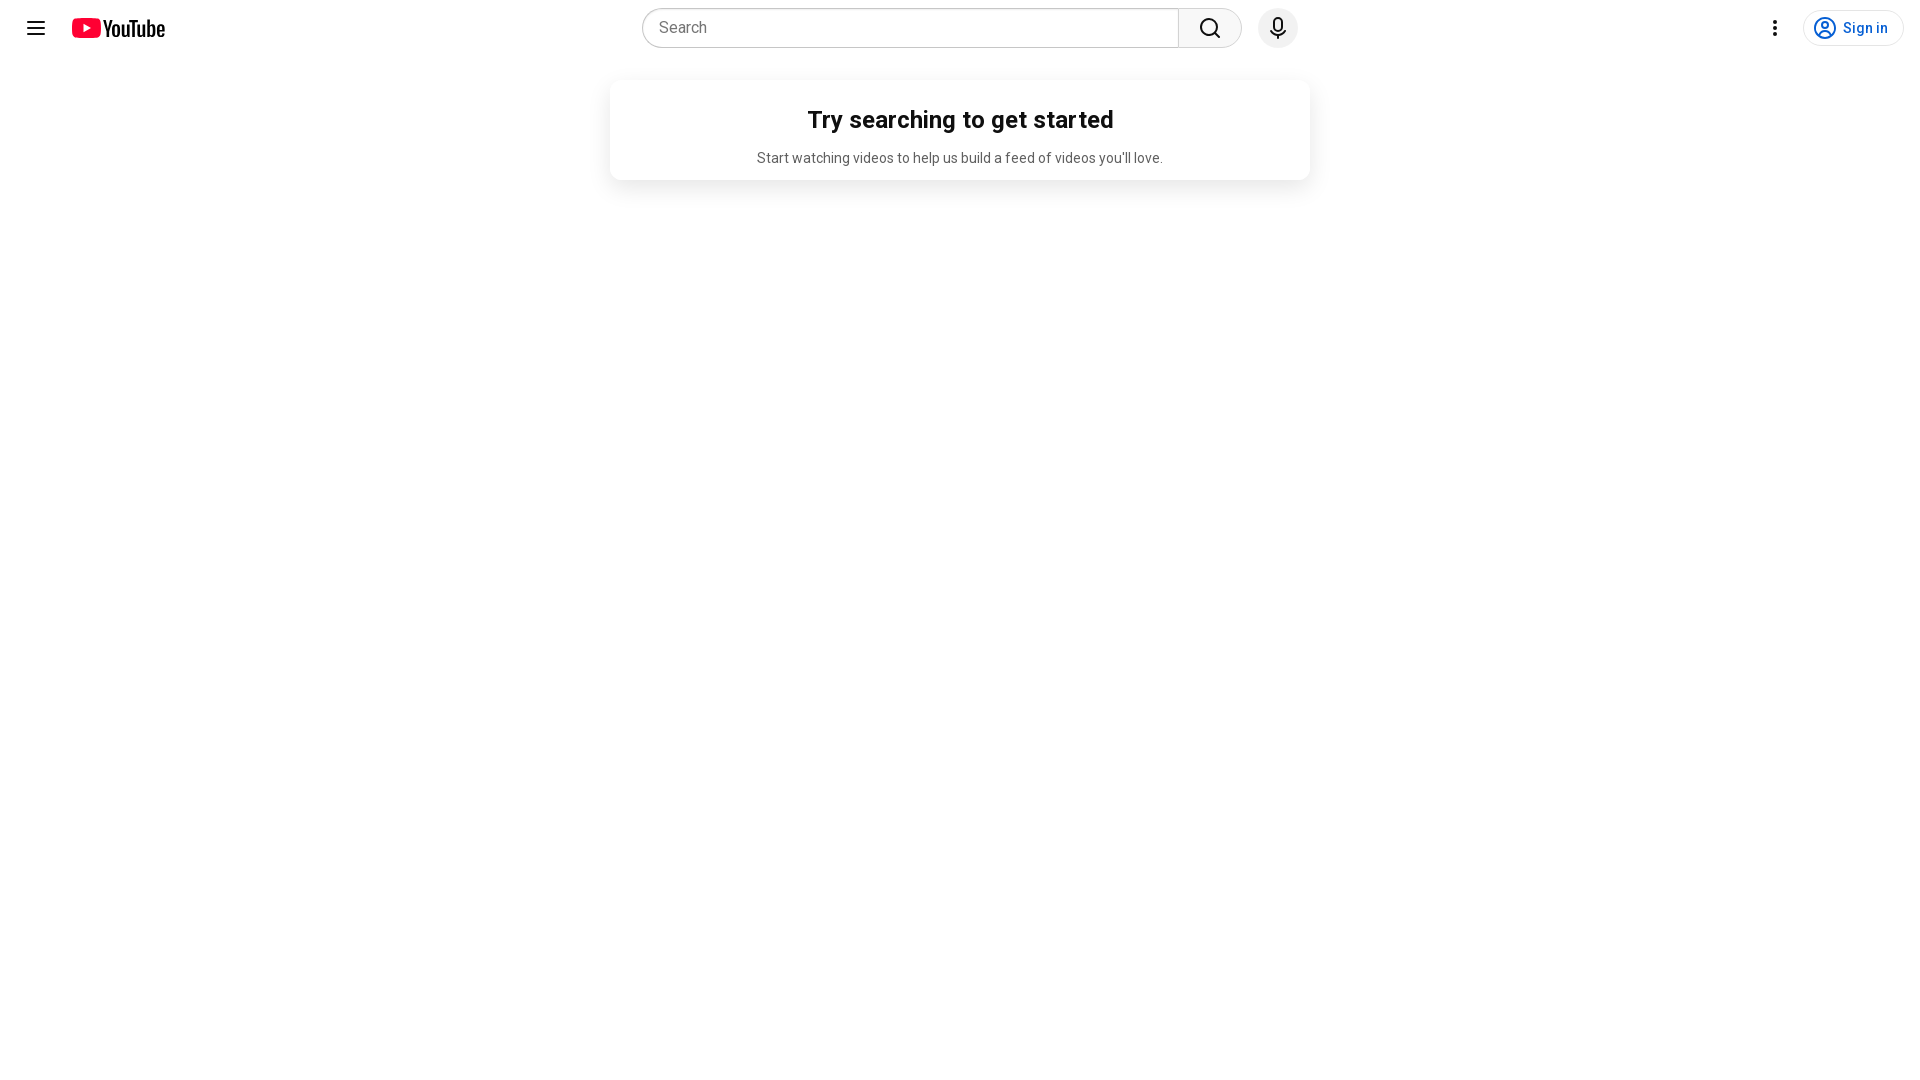